Tests navigation through a demo automation site by clicking on WebTable link, then SwitchTo menu, and finally Alerts submenu item using complex XPath selectors

Starting URL: http://demo.automationtesting.in/Register.html

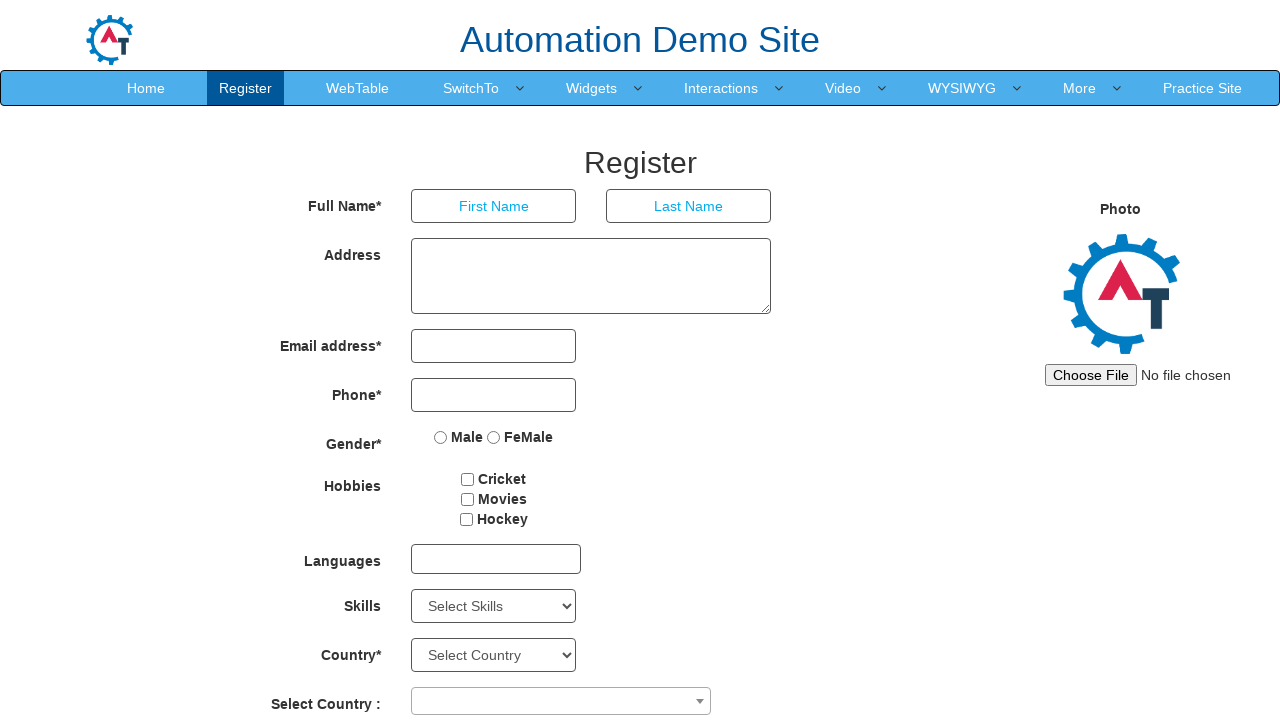

Clicked on WebTable link using complex XPath selector at (358, 88) on xpath=//a[contains(text(),'SwitchTo')]//ancestor::li//preceding-sibling::li//a[t
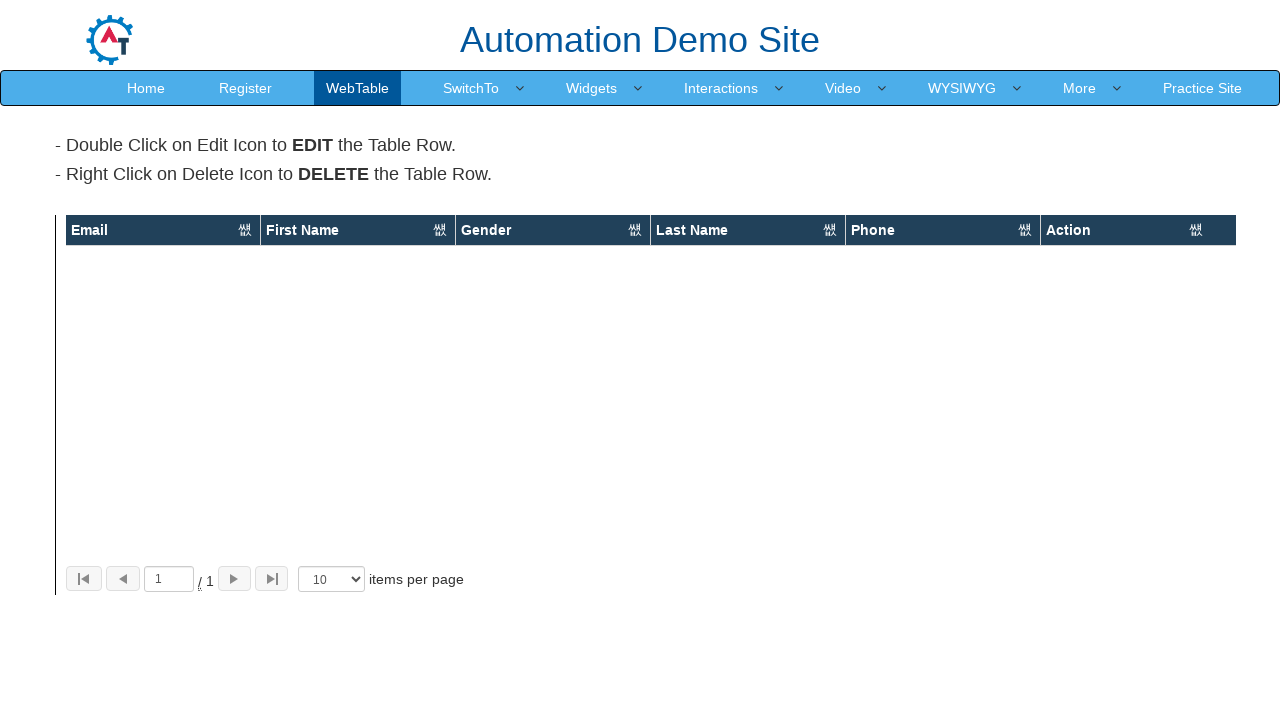

Clicked on SwitchTo menu parent element at (478, 88) on xpath=//a[contains(text(),'SwitchTo')]//parent::li
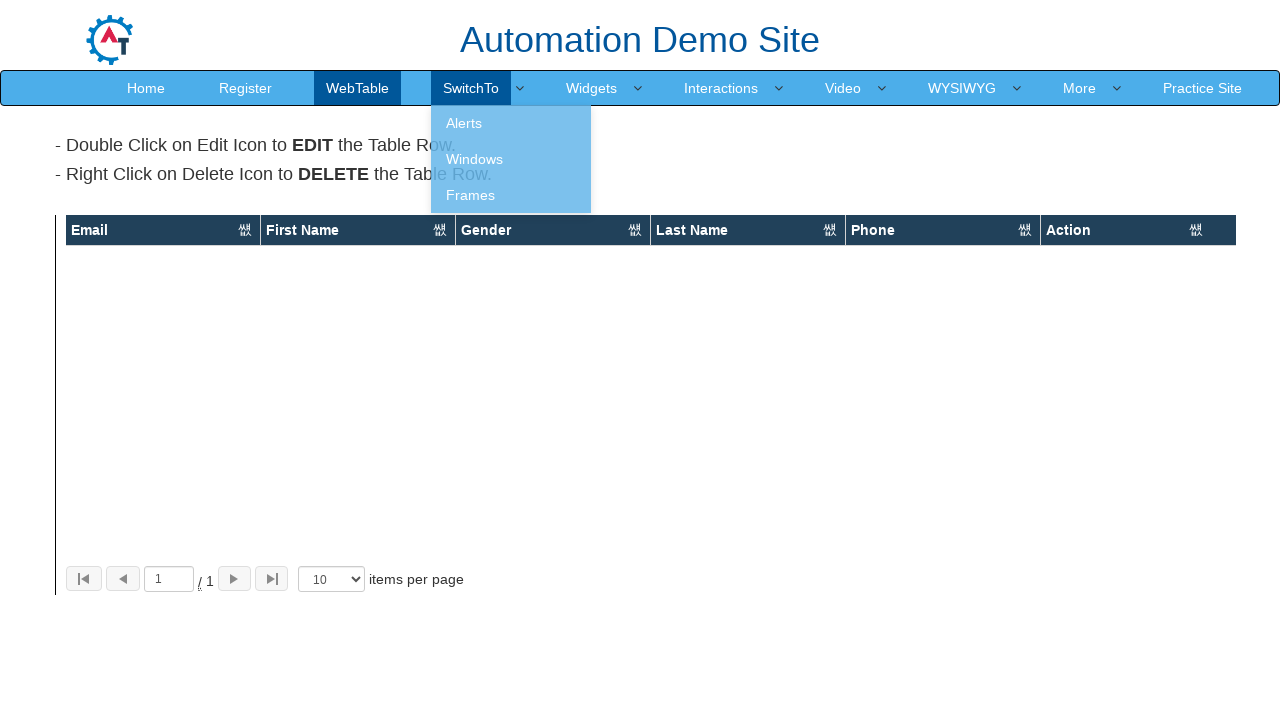

Clicked on Alerts submenu item under SwitchTo menu at (511, 123) on xpath=//a[contains(text(),'SwitchTo')]//parent::li//child::ul//li//a[text()='Ale
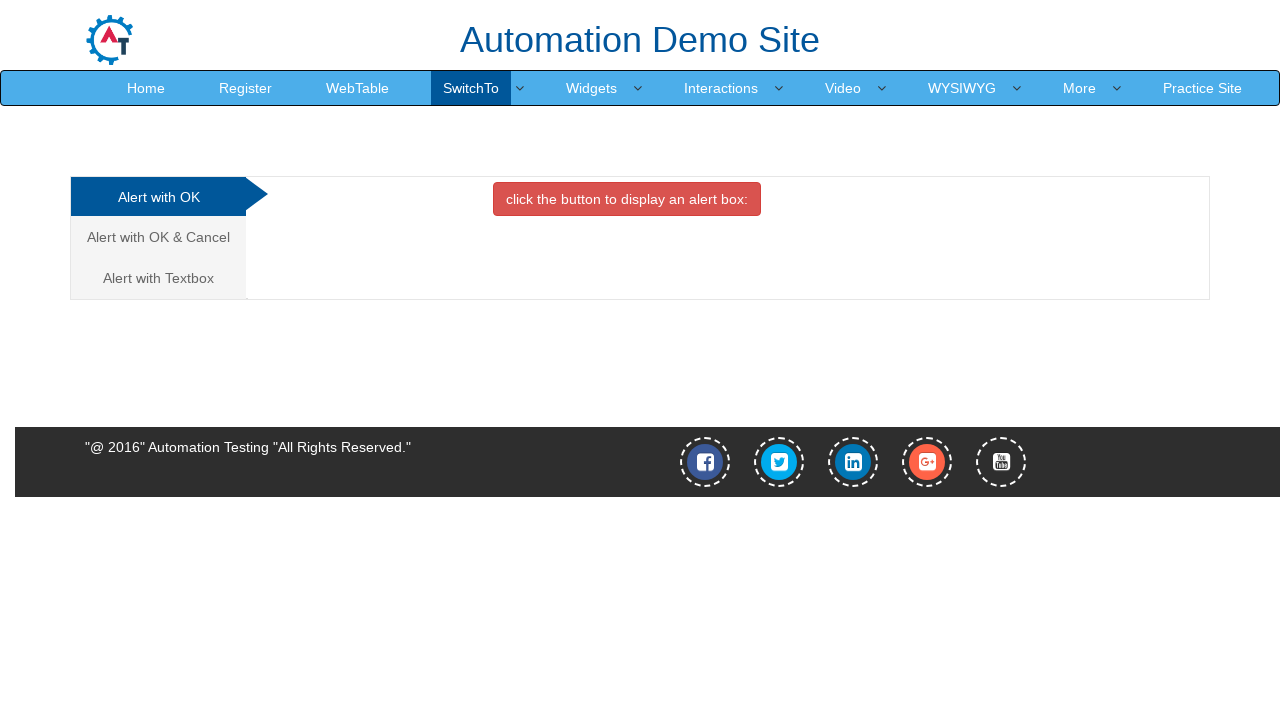

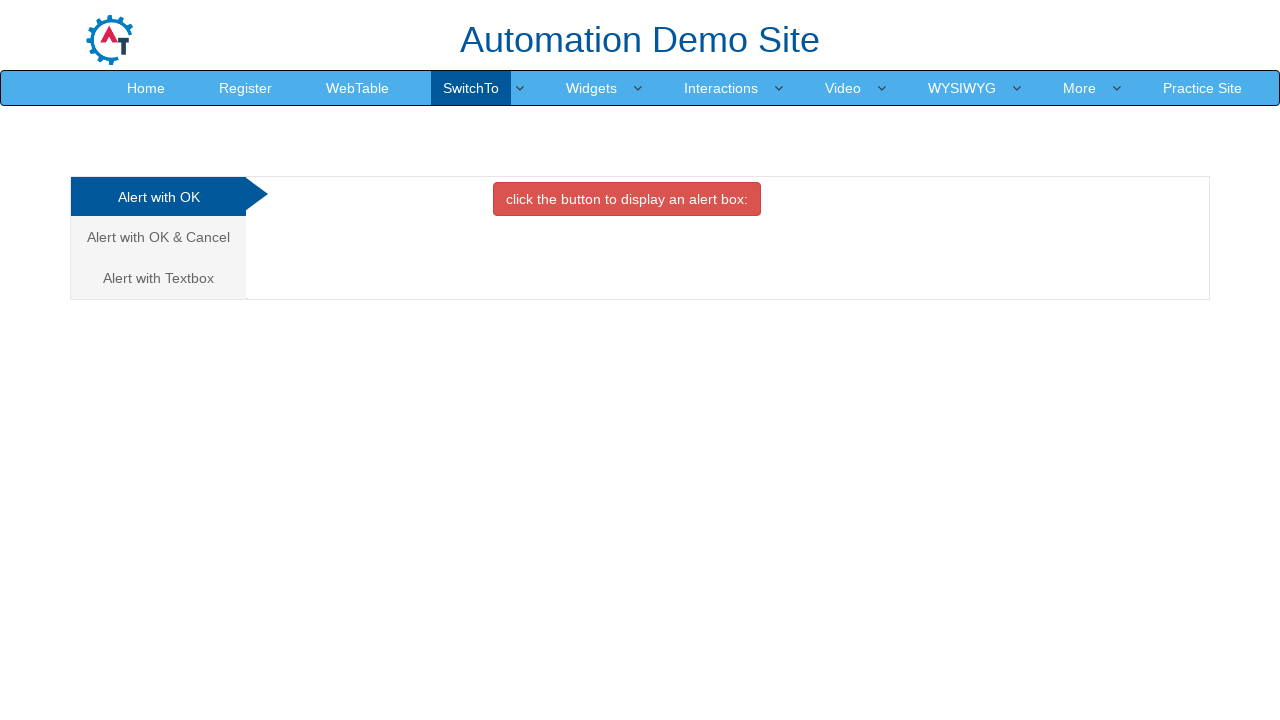